Tests form submission on DemoQA practice form by filling in personal information fields including name, gender, and phone number

Starting URL: https://demoqa.com/automation-practice-form

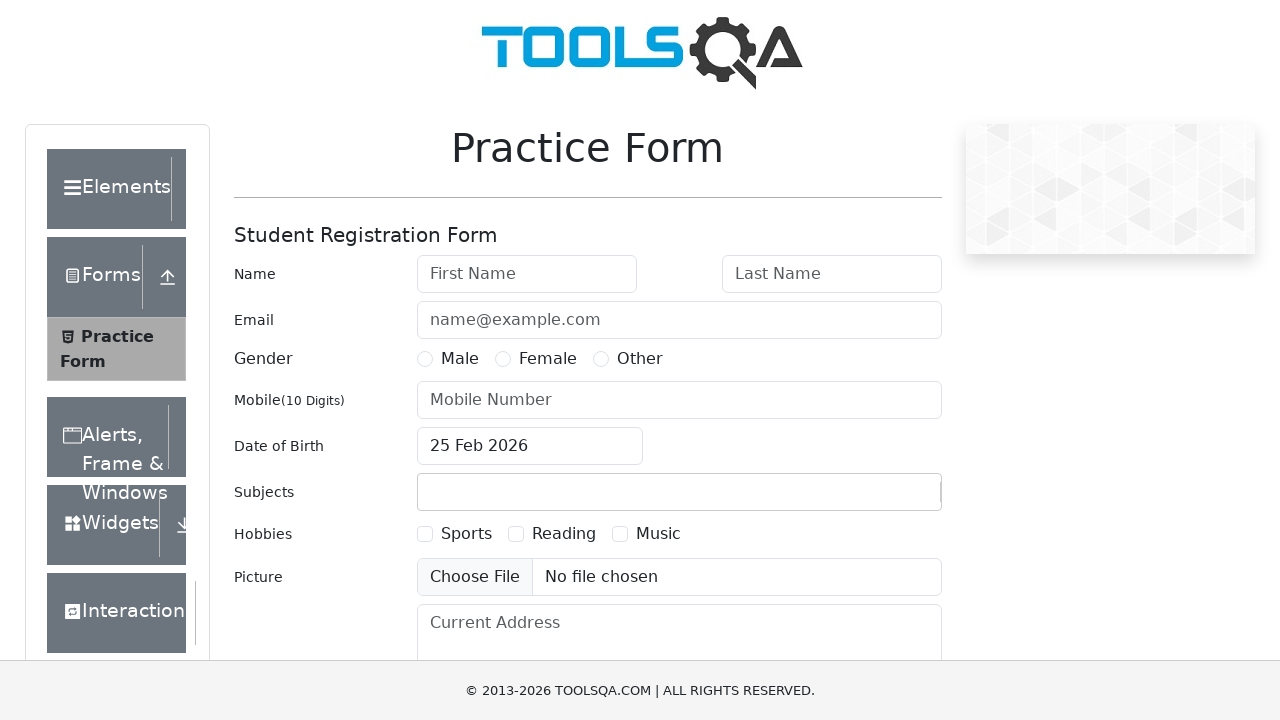

Filled first name field with 'Дарья' on #firstName
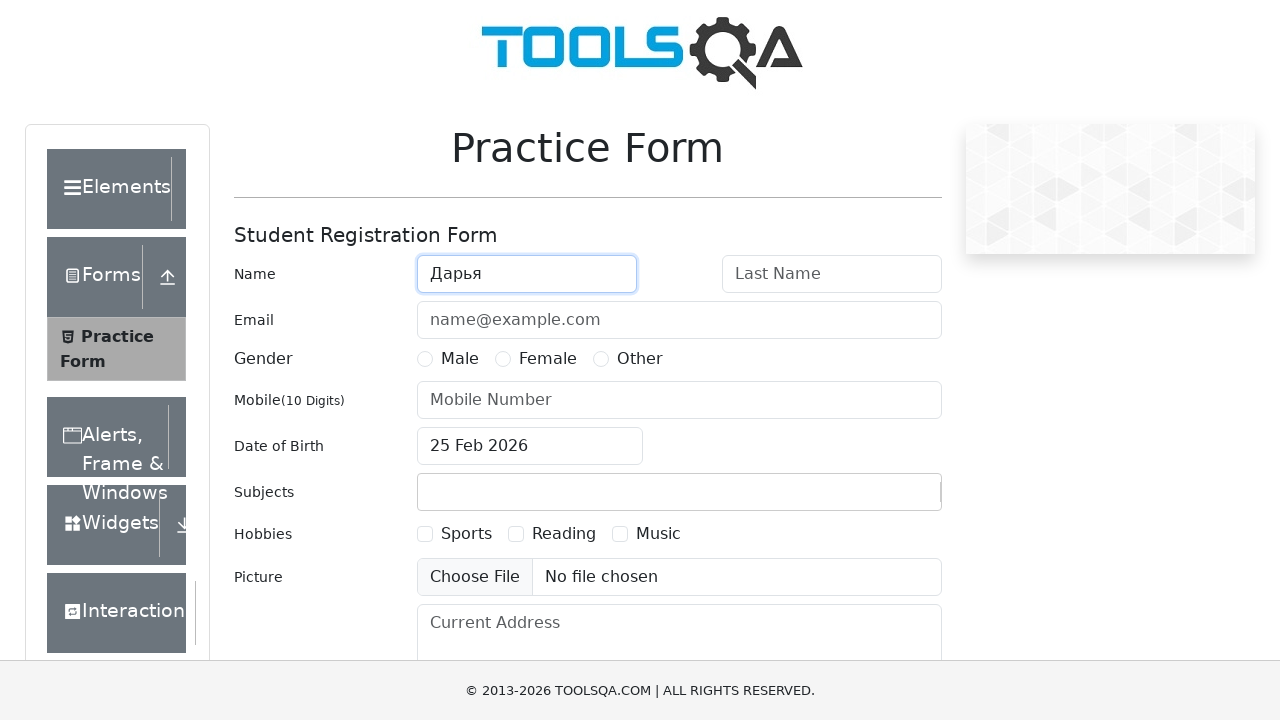

Filled last name field with 'Иванова' on #lastName
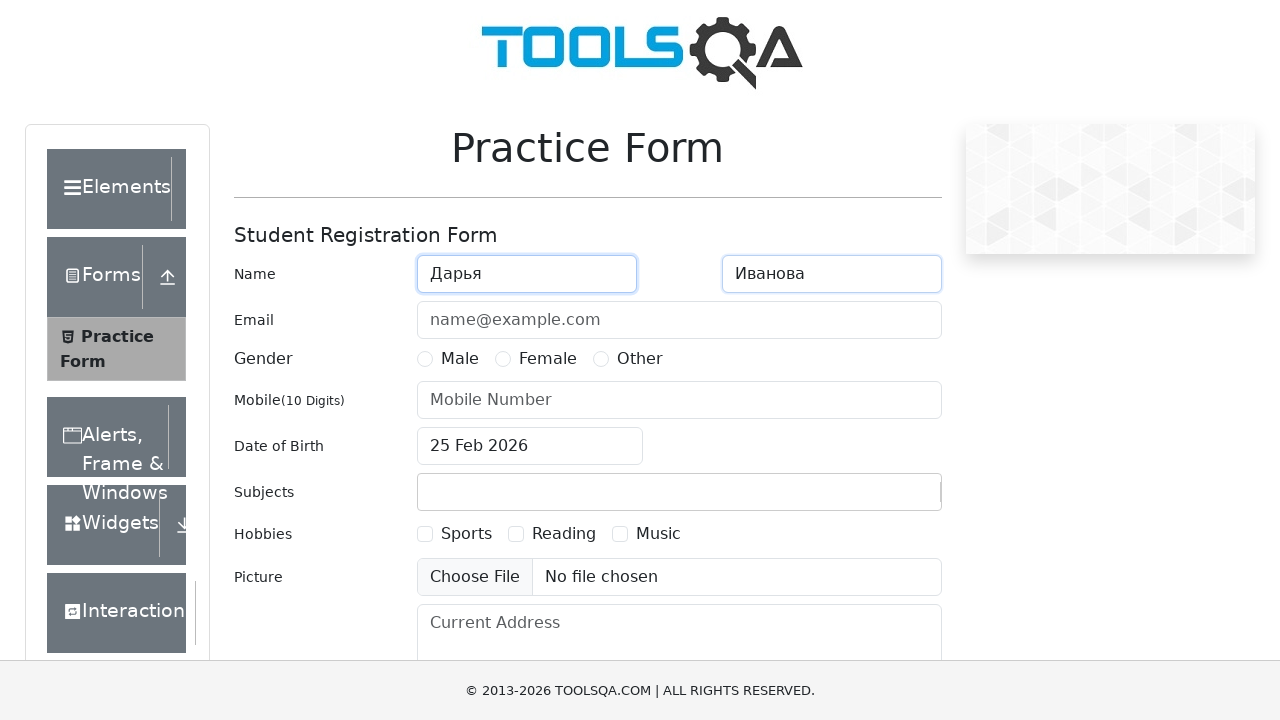

Selected gender radio button at (548, 359) on label[for='gender-radio-2']
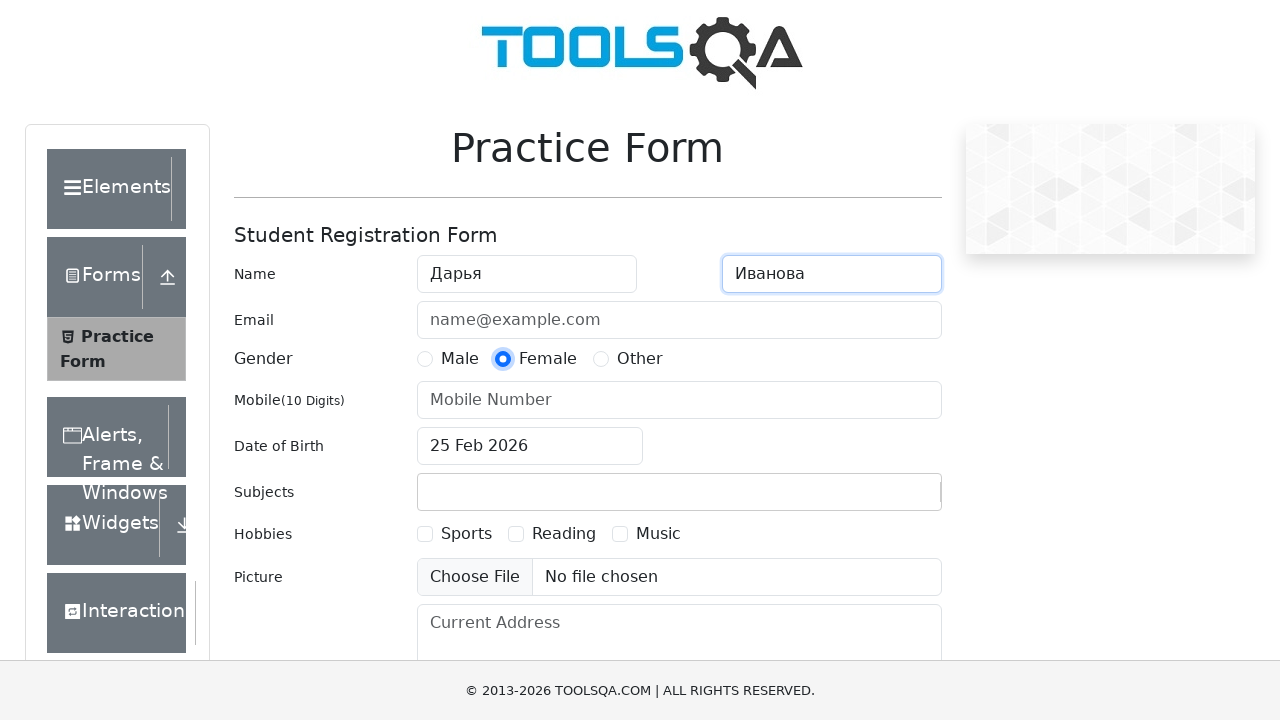

Filled phone number field with '9106667711' on #userNumber
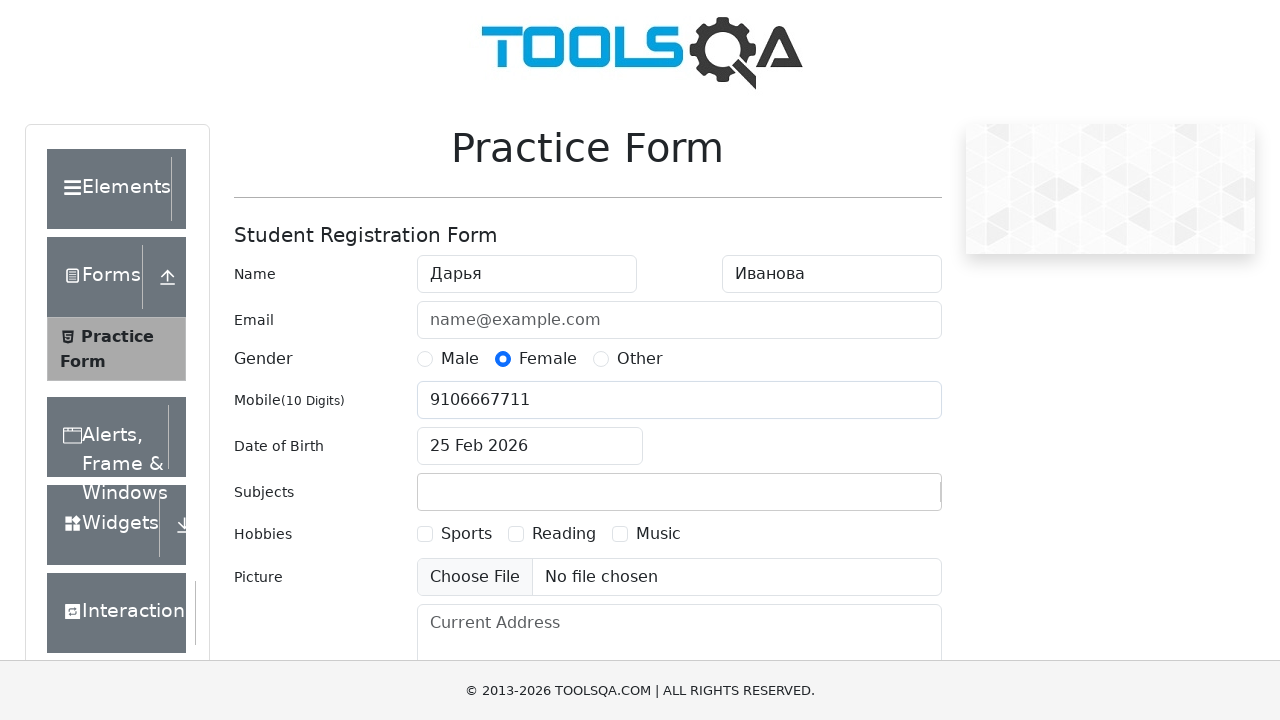

Clicked submit button to submit the form at (885, 499) on #submit
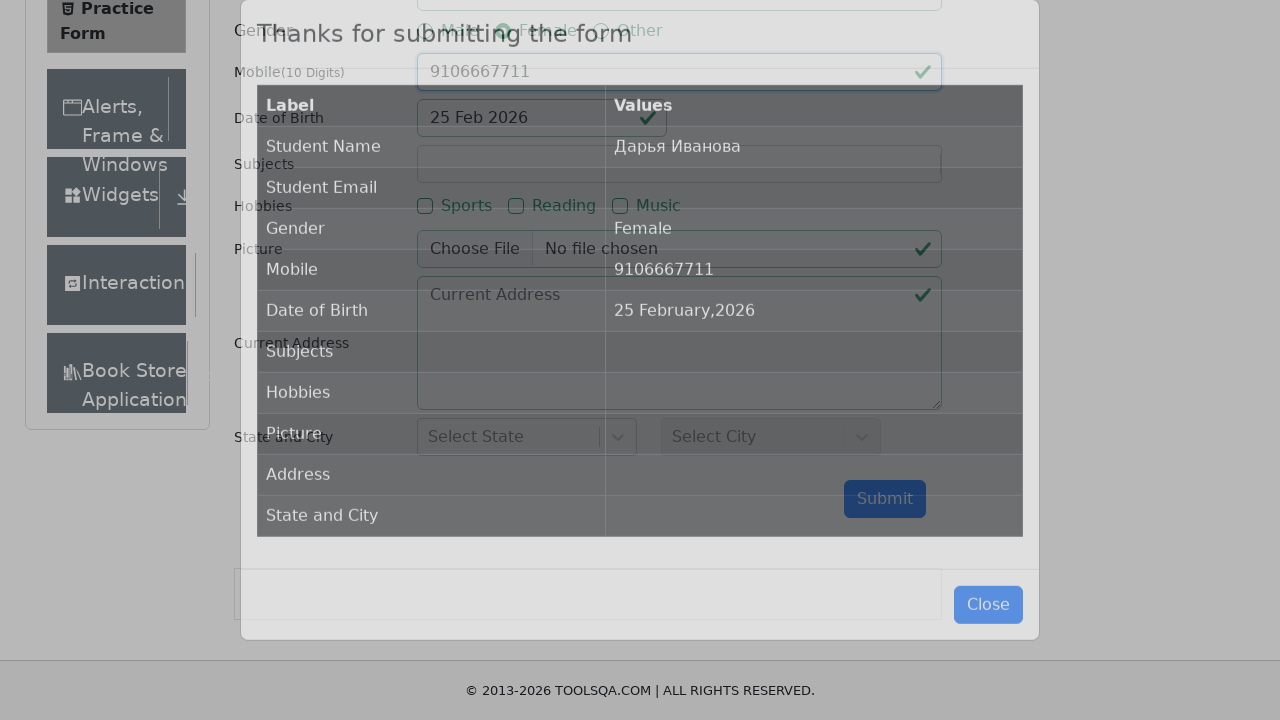

Waited 3 seconds for form submission to complete
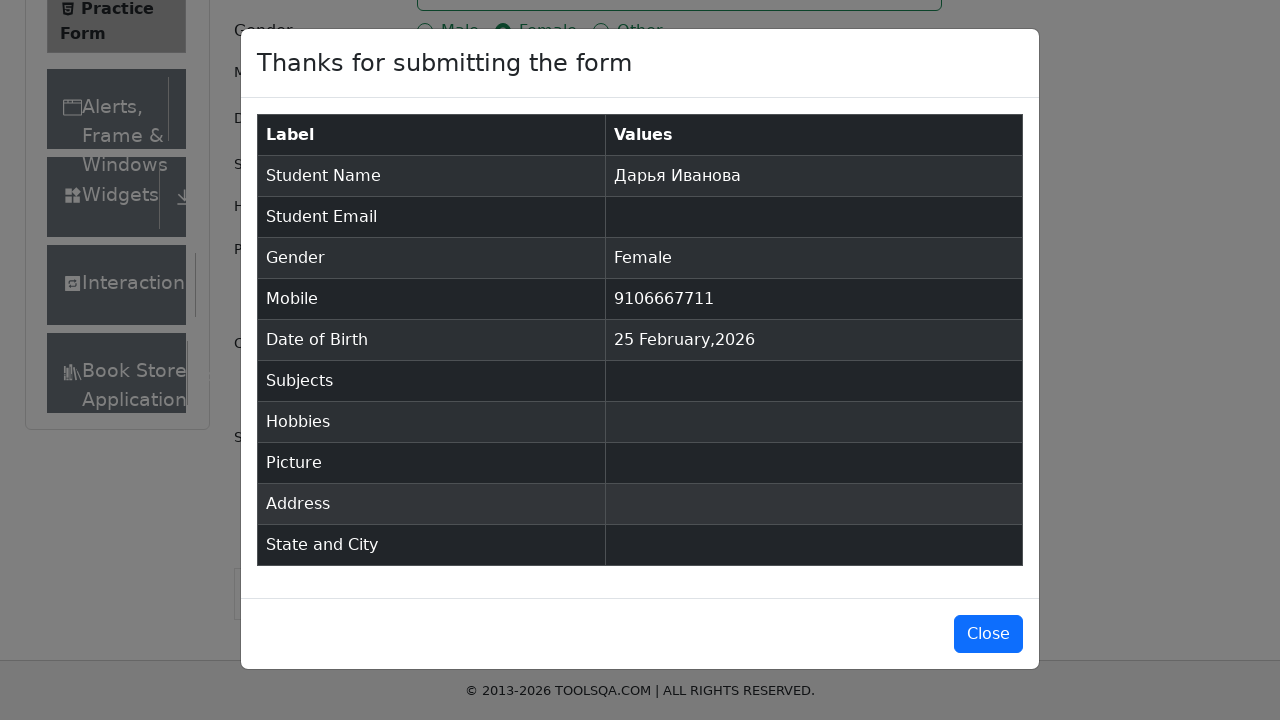

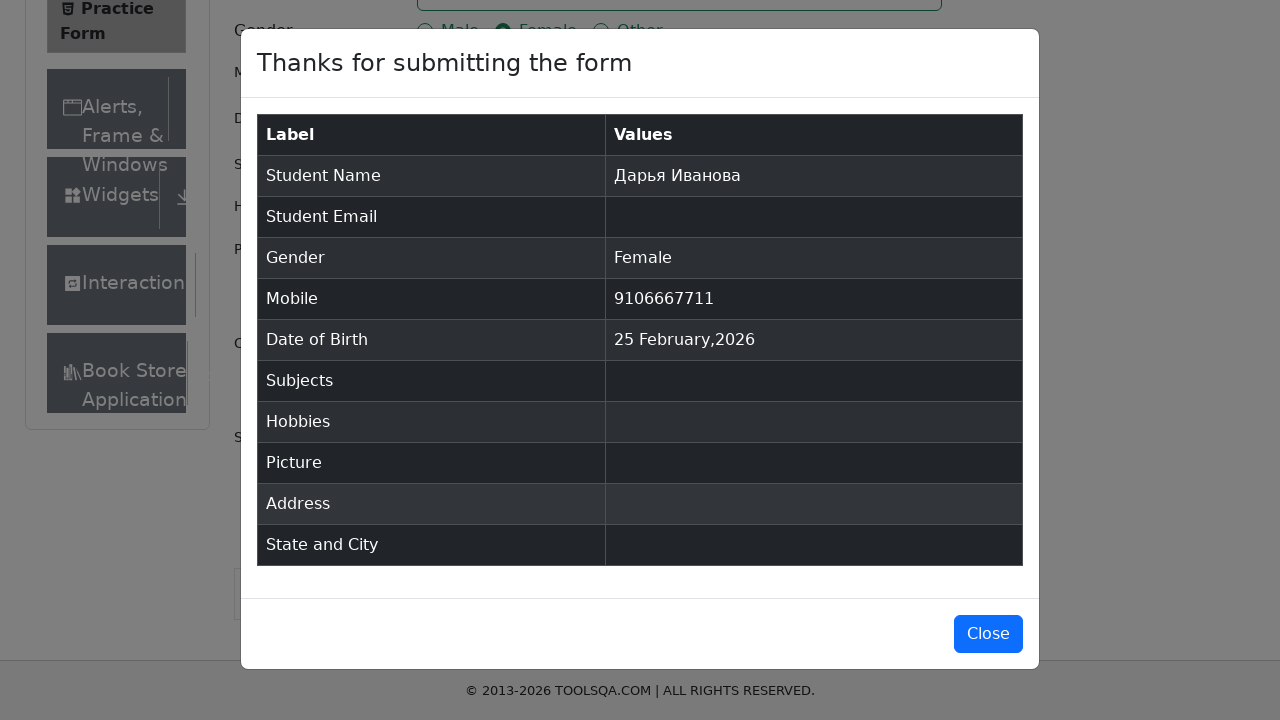